Tests jQuery UI draggable functionality by clicking on the Draggable link, switching to the demo iframe, and performing a drag and drop action on the draggable element

Starting URL: http://www.jqueryui.com/

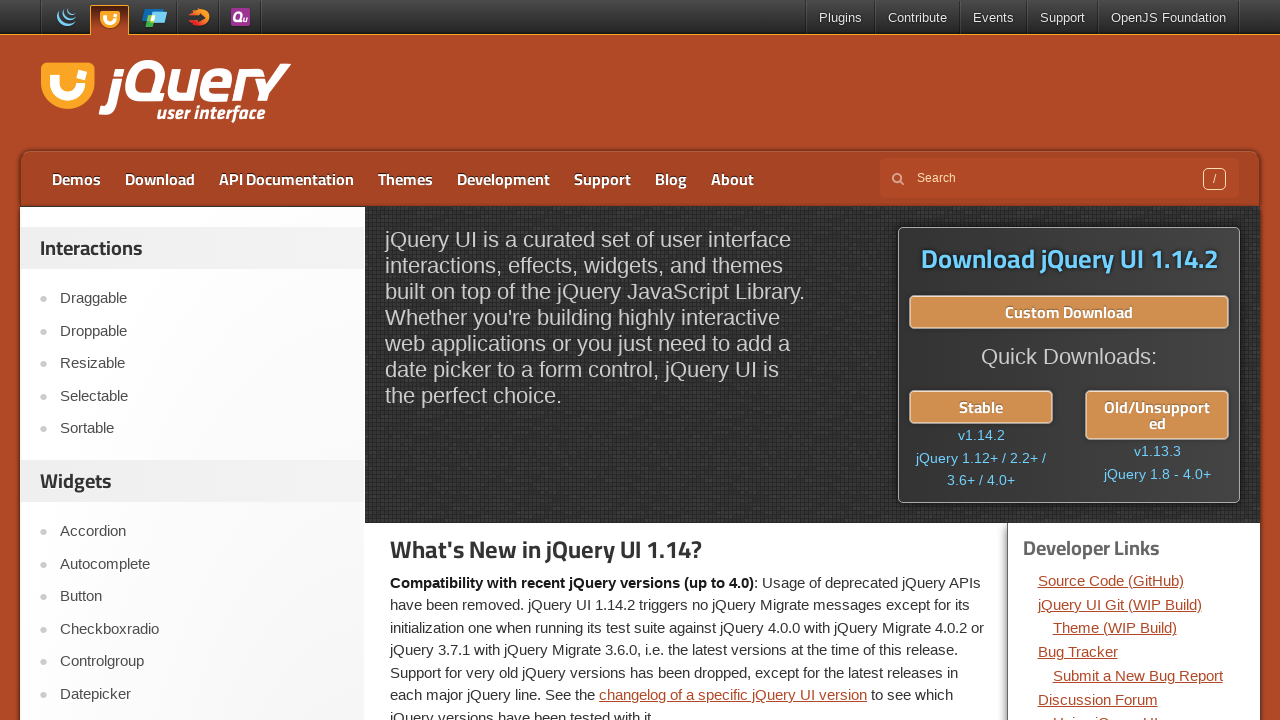

Clicked on Draggable link to navigate to the draggable demo at (202, 299) on text=Draggable
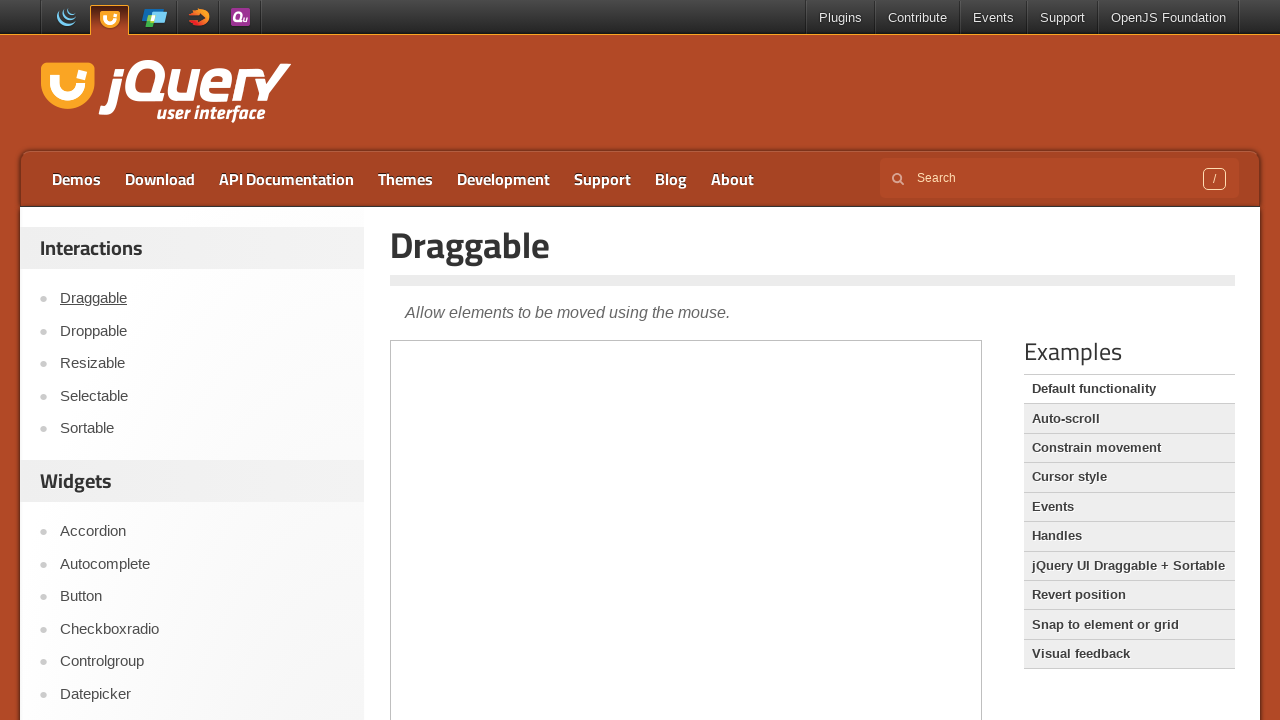

Demo frame loaded and is visible
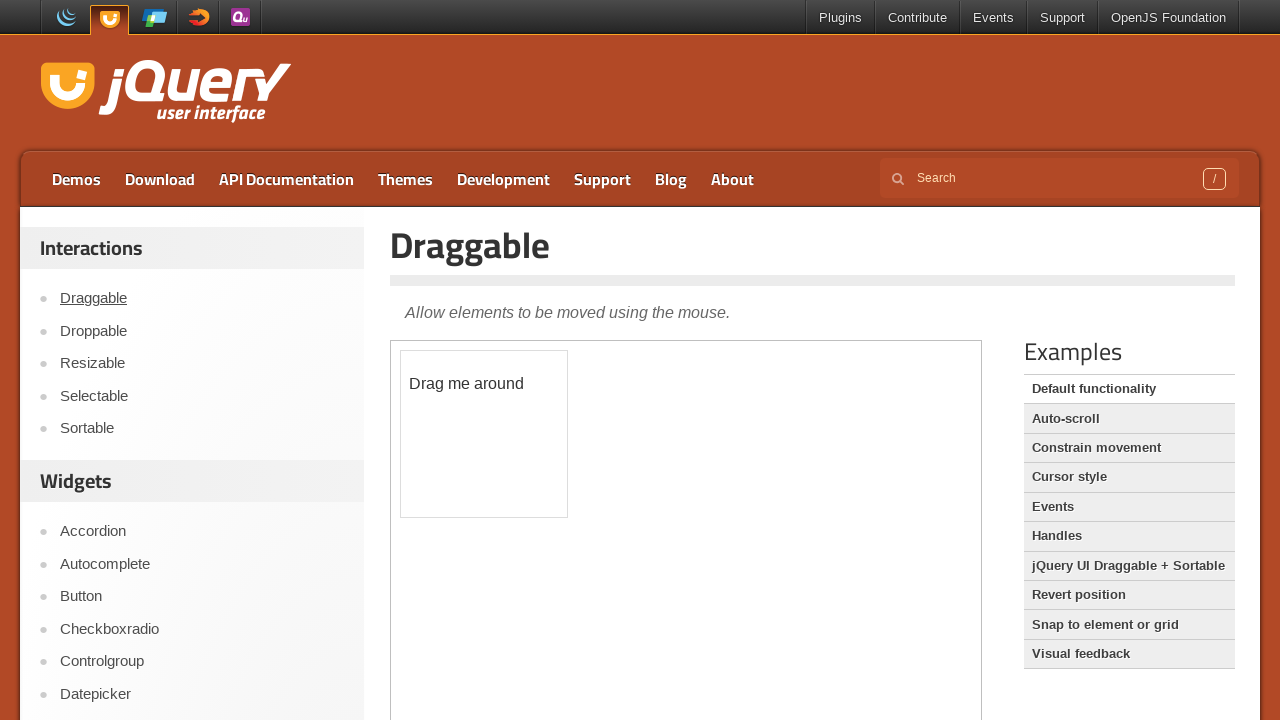

Switched to the demo iframe
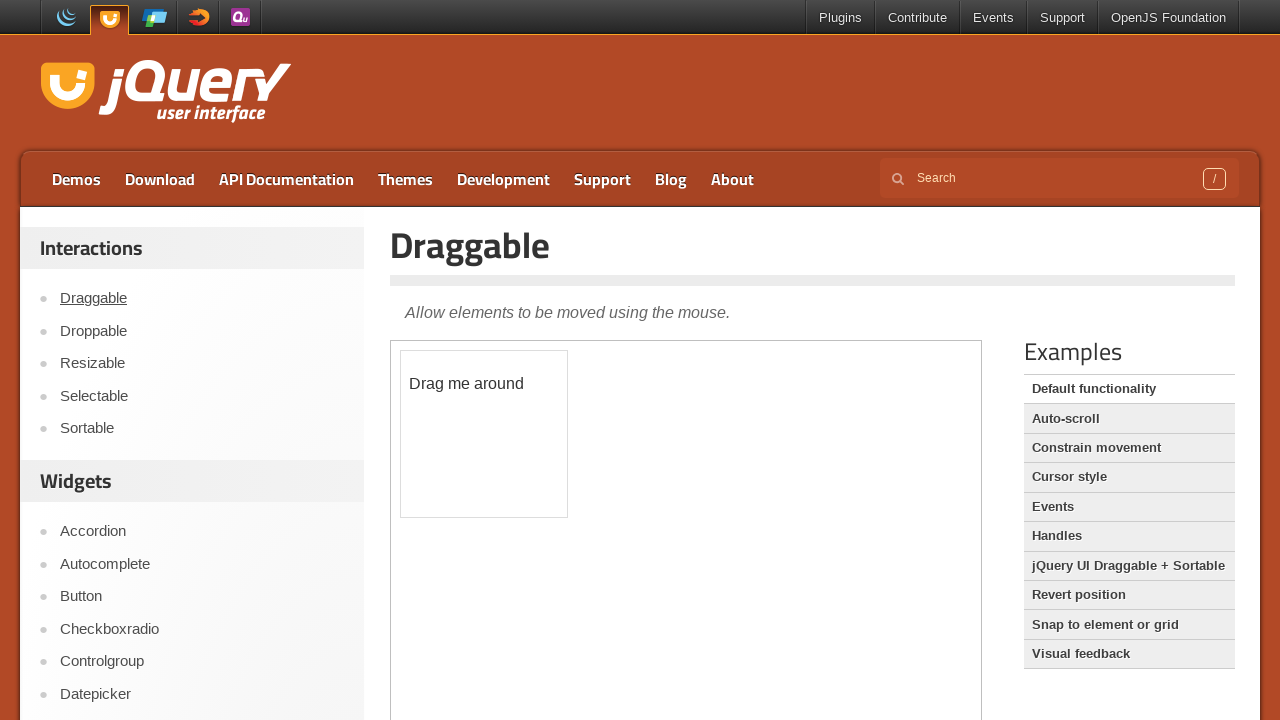

Located the draggable element
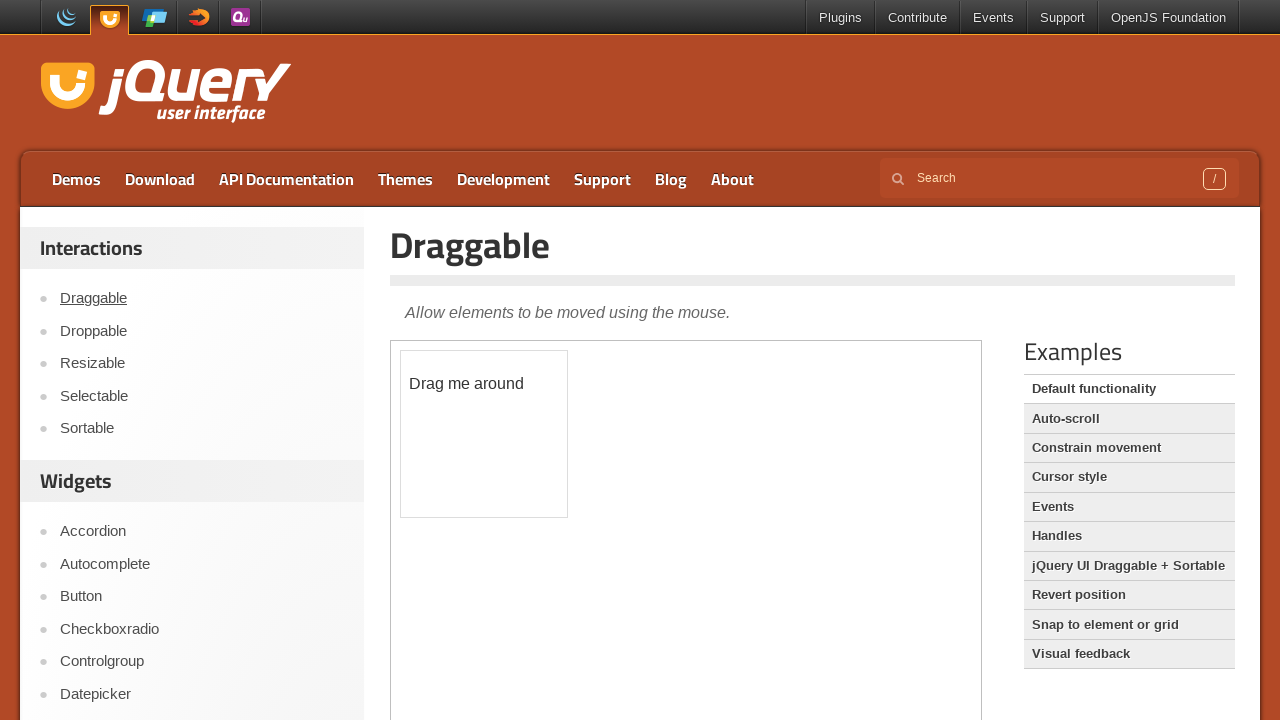

Performed drag and drop action on the draggable element, moving it 100 pixels right and 100 pixels down at (501, 451)
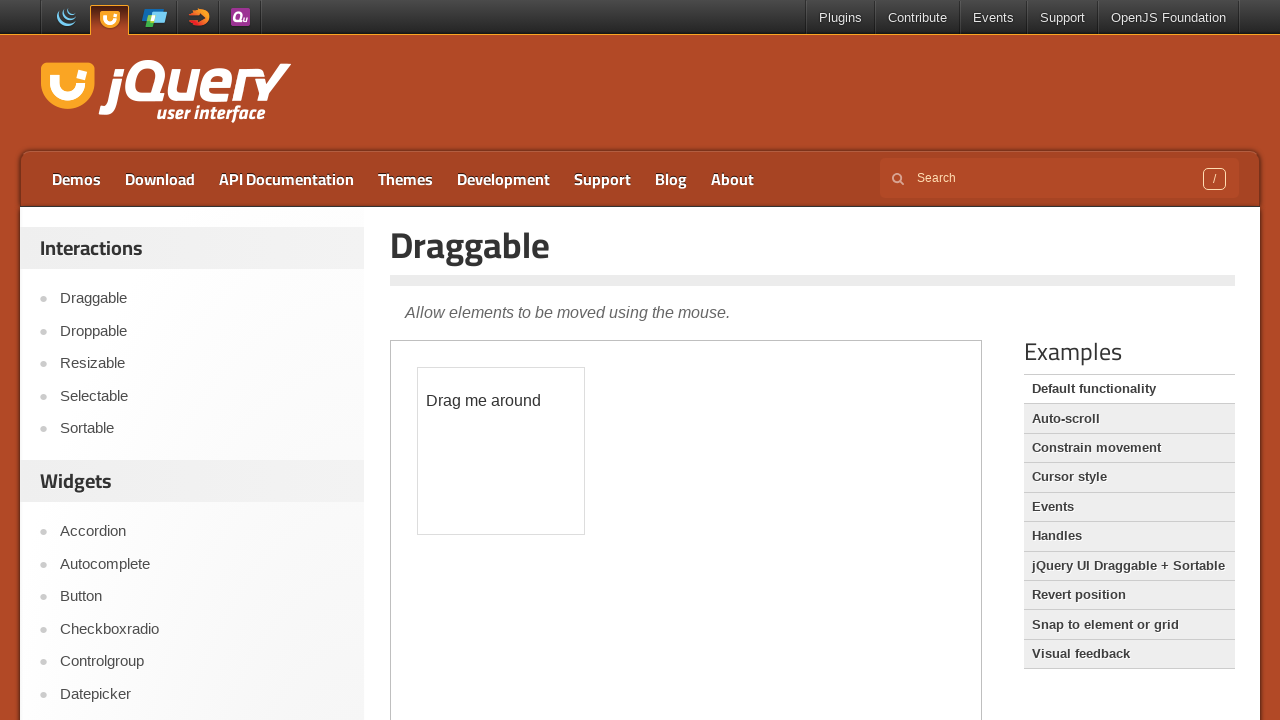

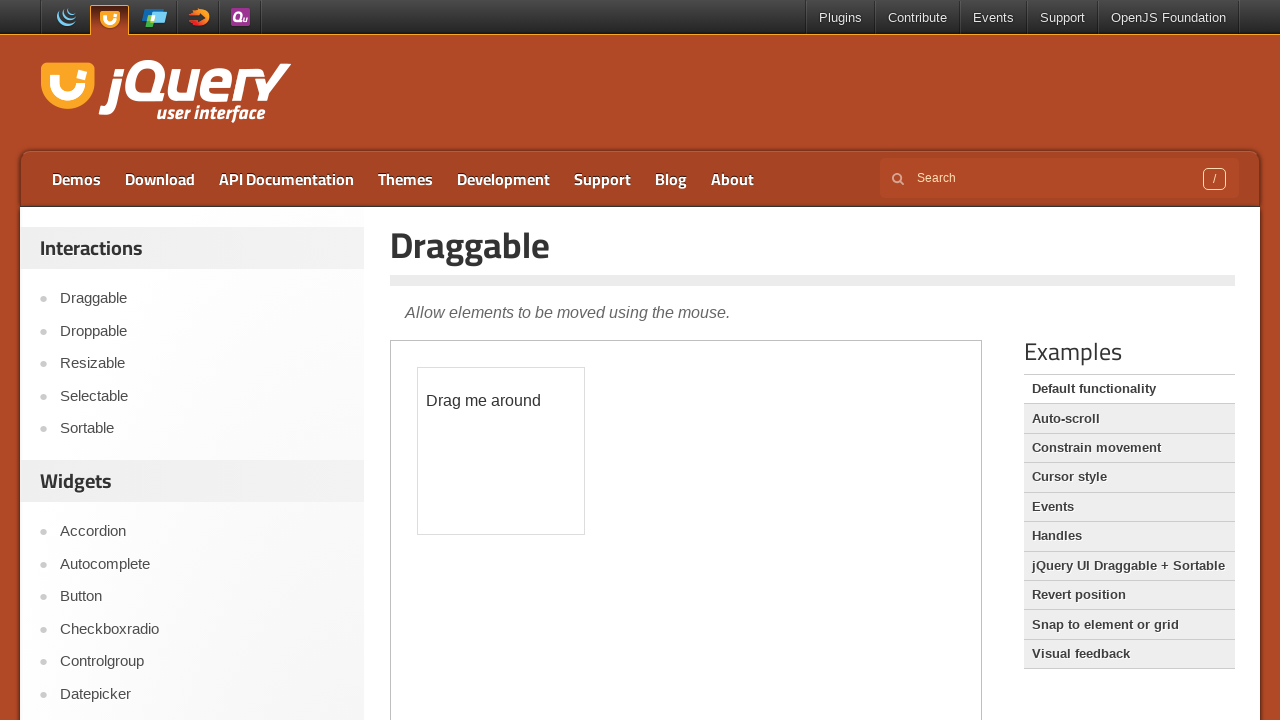